Selects a date in the date picker by clearing and entering a new date

Starting URL: https://demoqa.com/date-picker

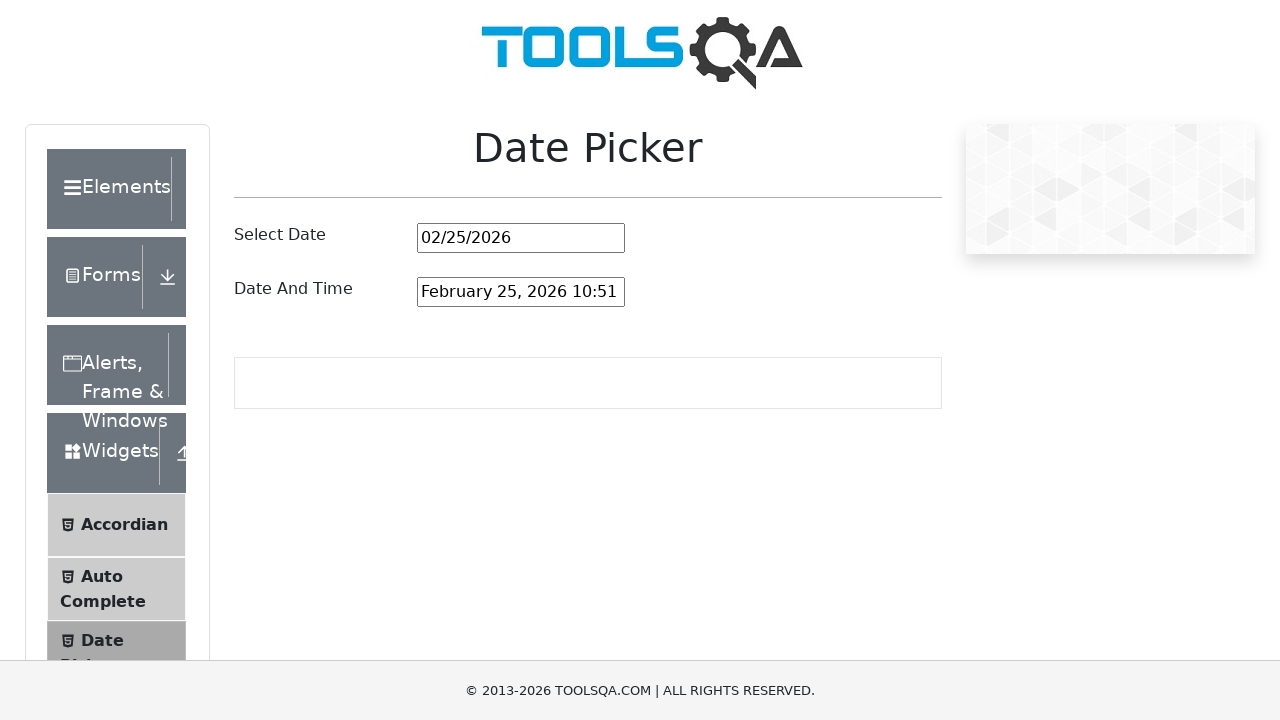

Clicked on the date picker input field at (521, 238) on #datePickerMonthYearInput
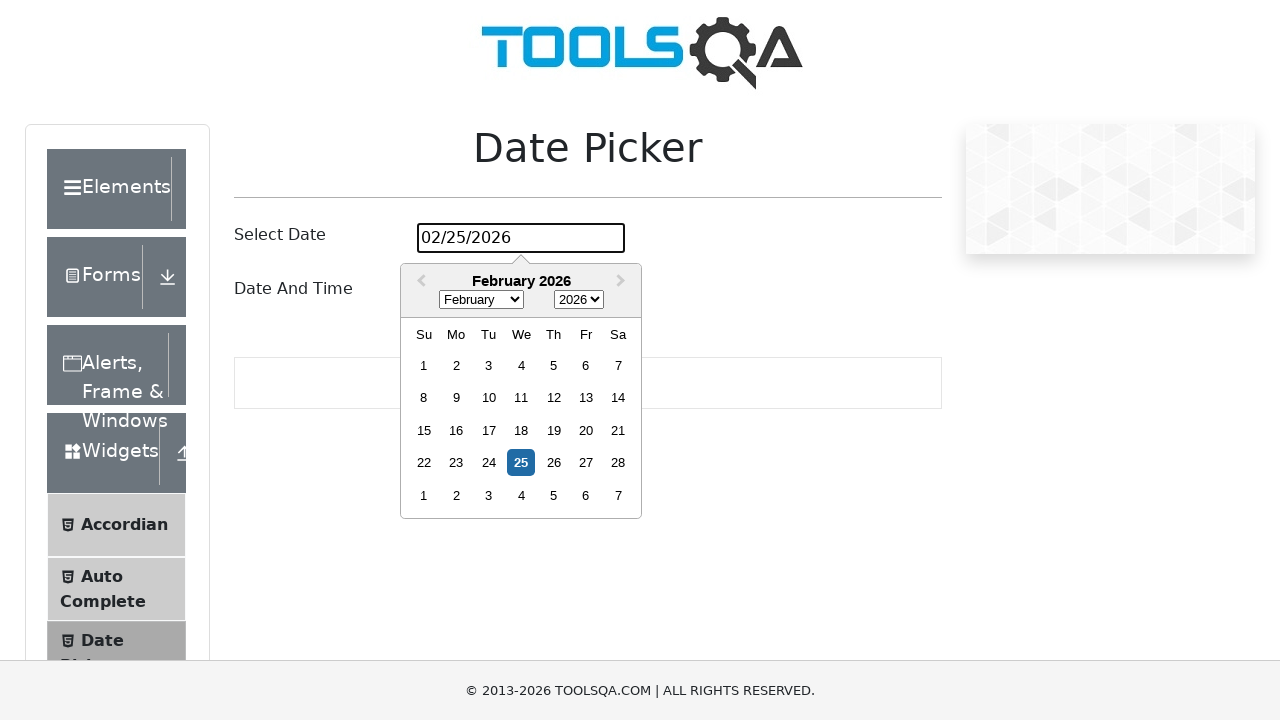

Cleared the date picker input field on #datePickerMonthYearInput
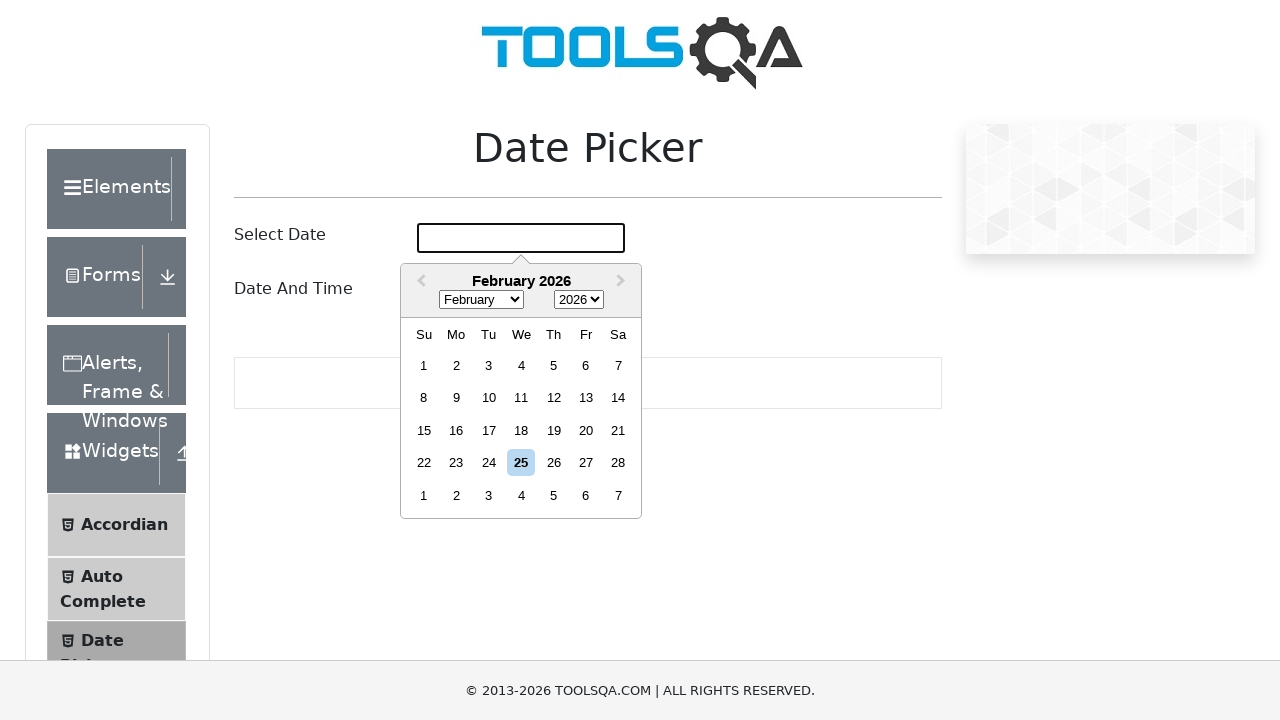

Entered new date '15/03/2023' in the date picker input field on #datePickerMonthYearInput
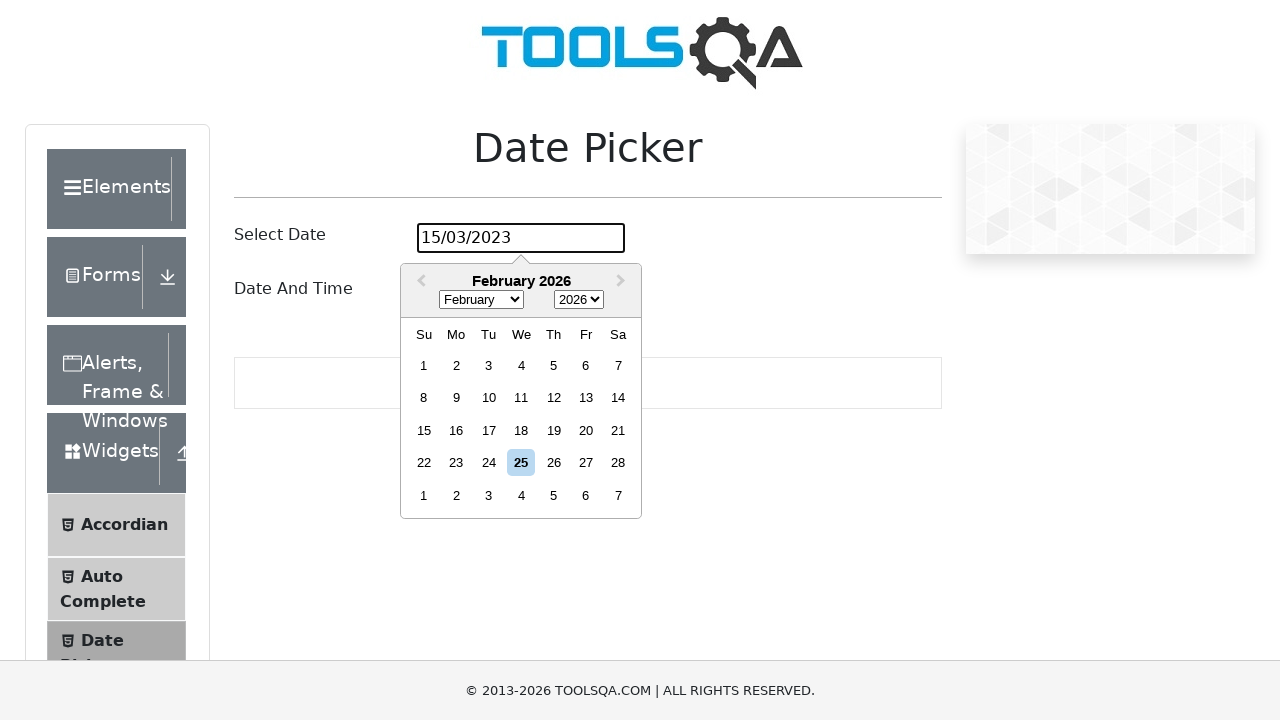

Pressed Enter to confirm the date selection
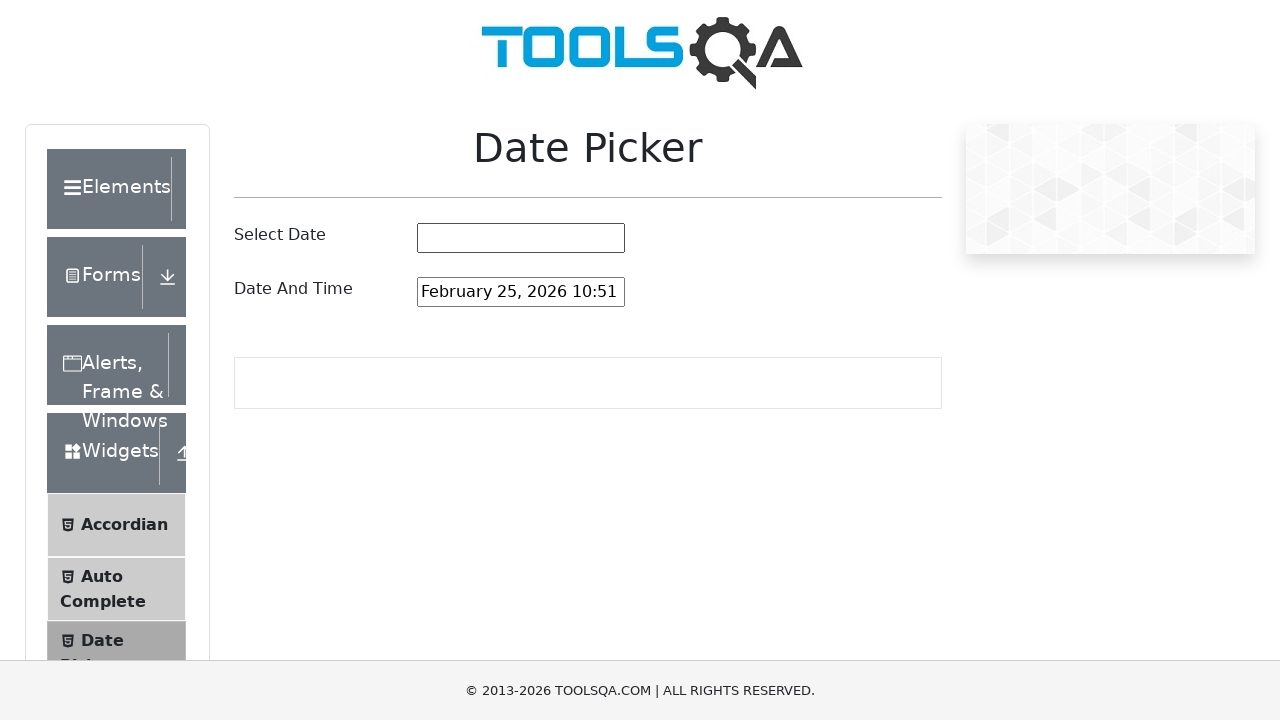

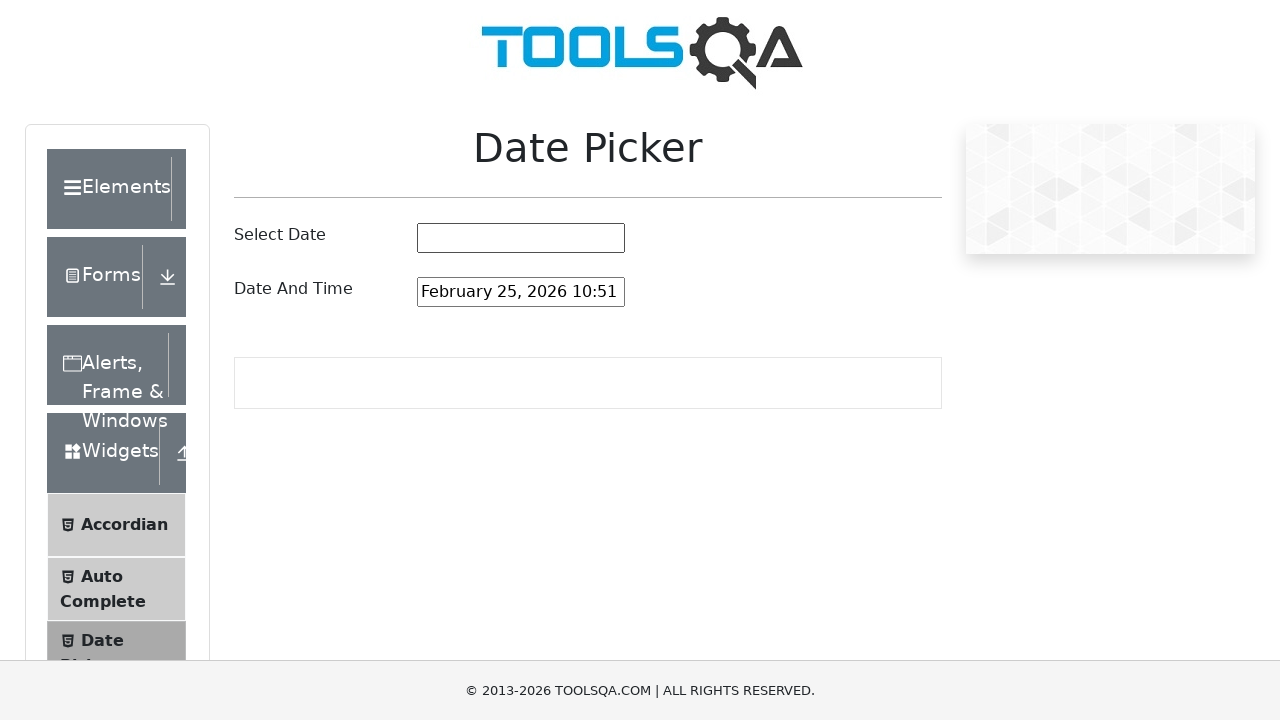